Navigates to an e-commerce site and adds a cucumber product to the cart by searching through product listings

Starting URL: https://rahulshettyacademy.com/seleniumPractise

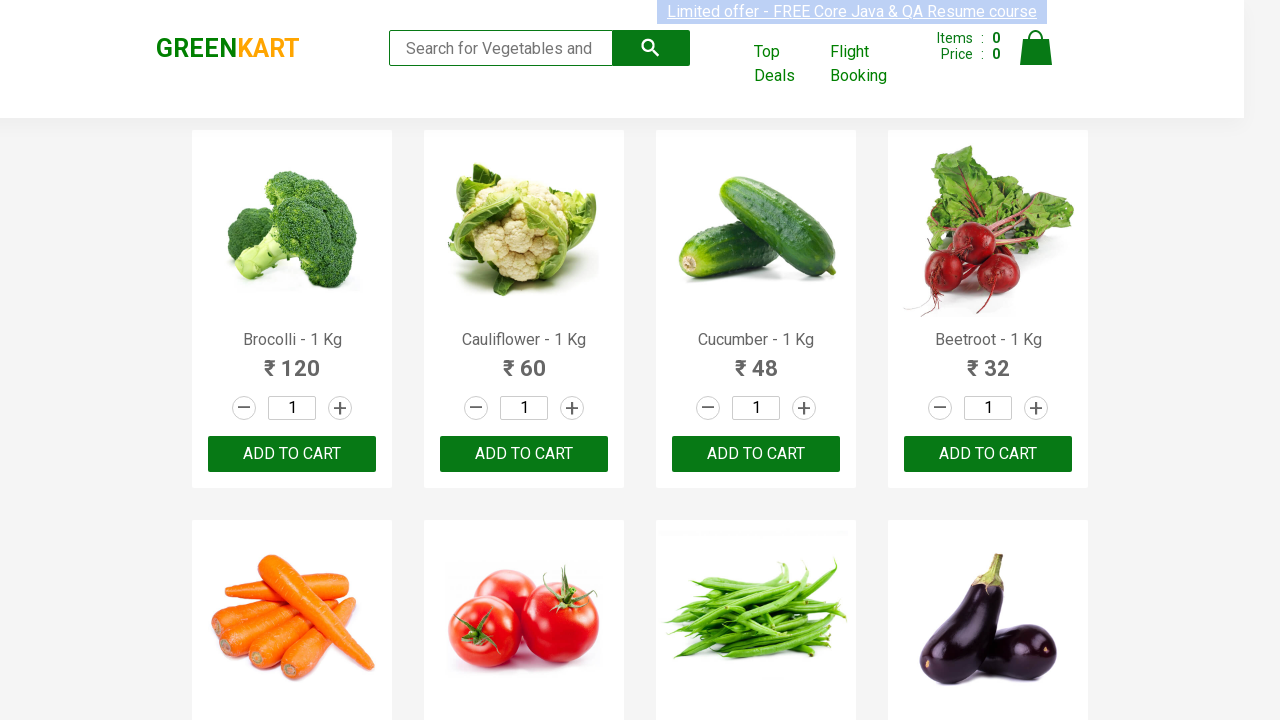

Waited for product names to load on the page
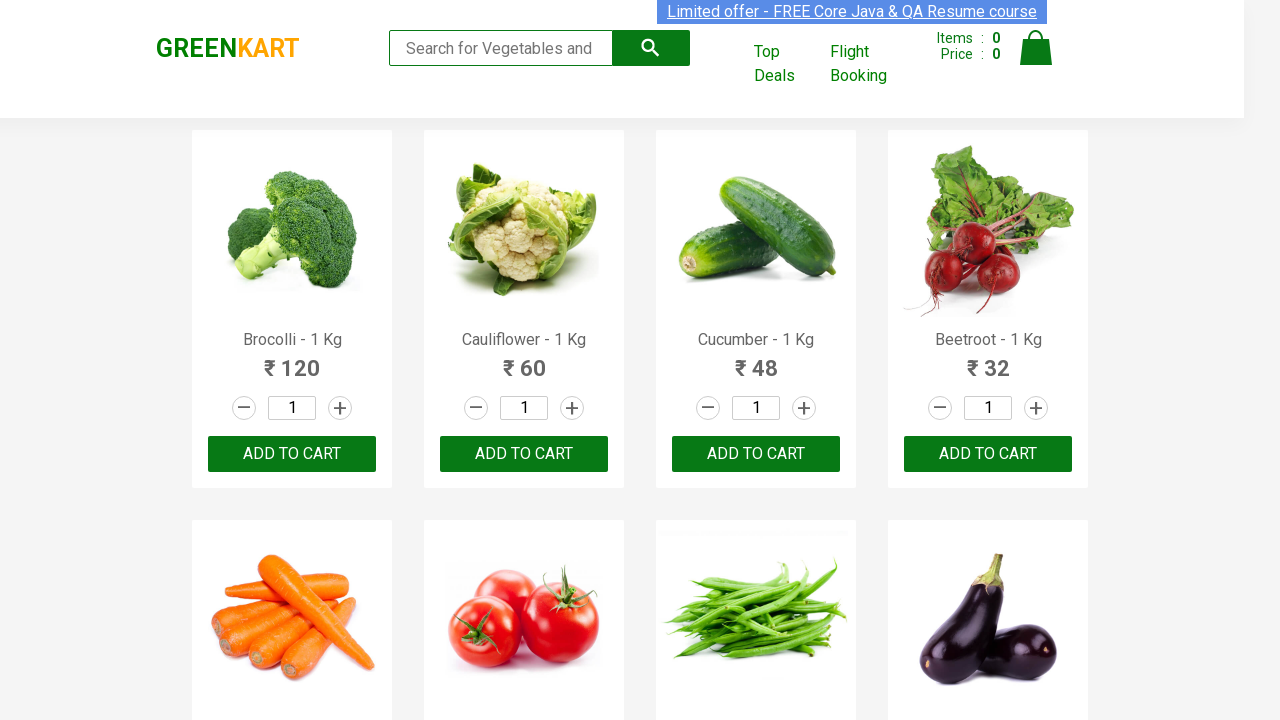

Retrieved all product name elements from the page
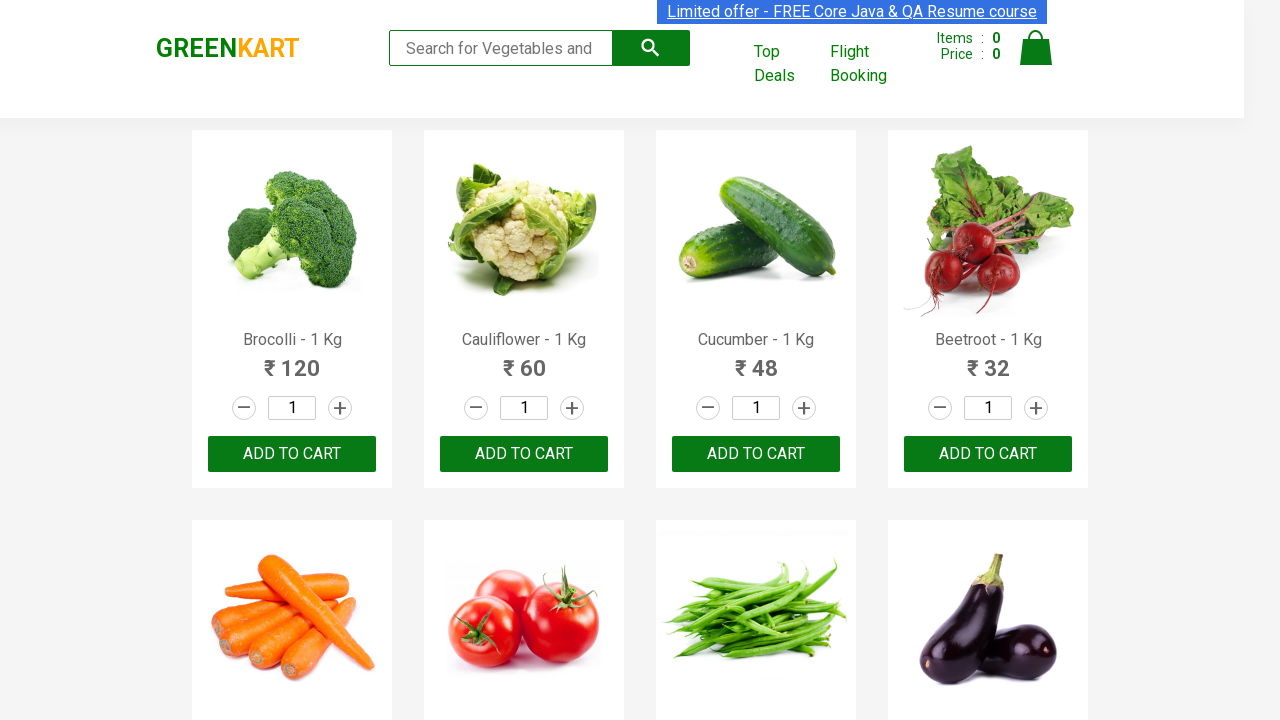

Found Cucumber product in the list
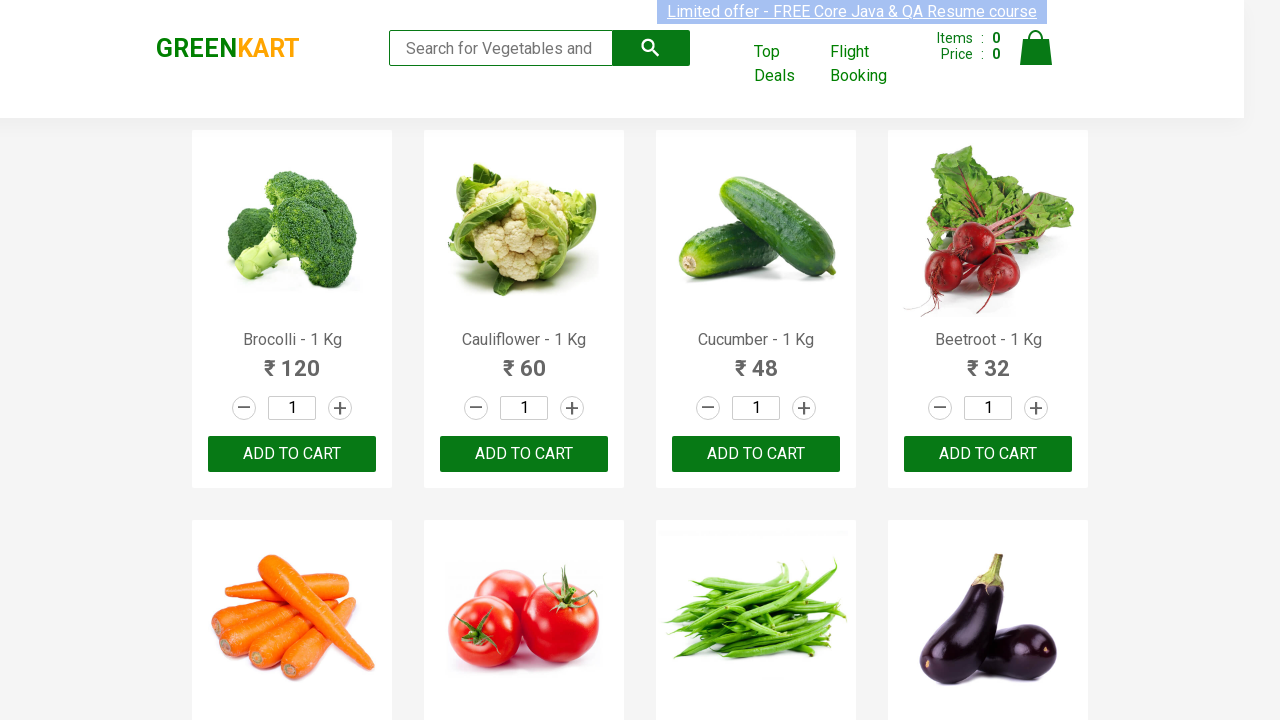

Clicked ADD TO CART button for Cucumber product
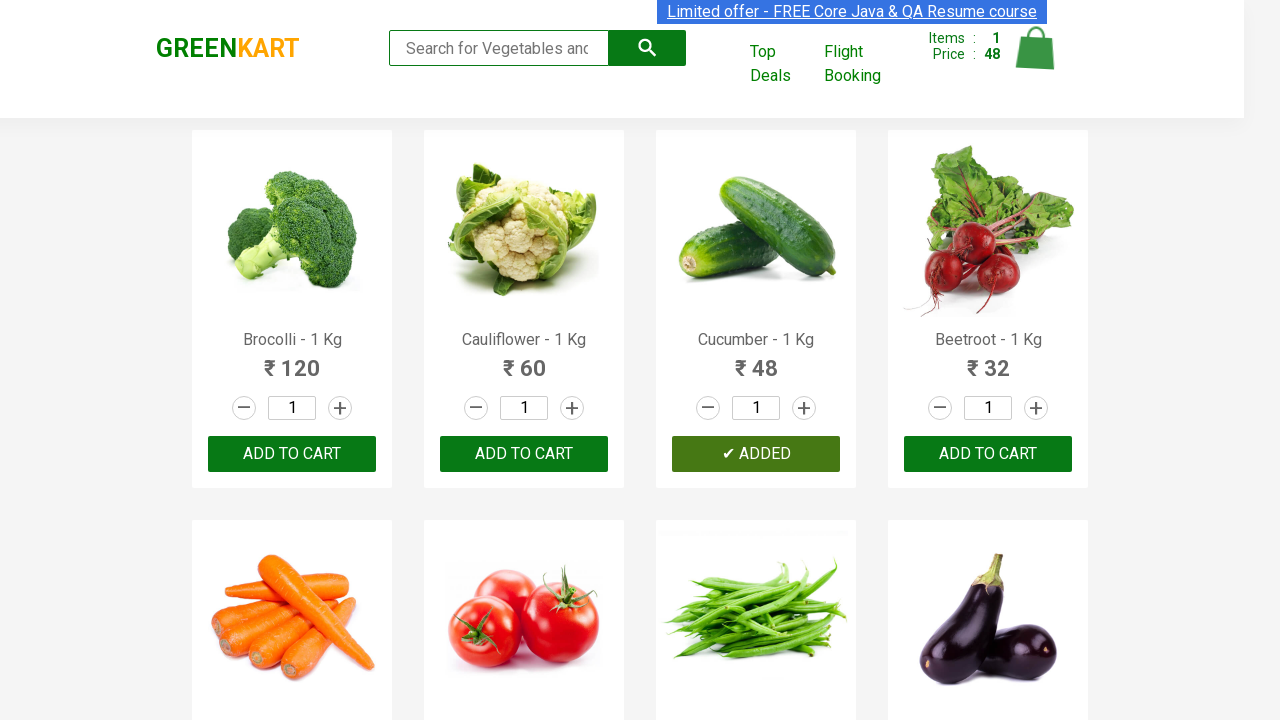

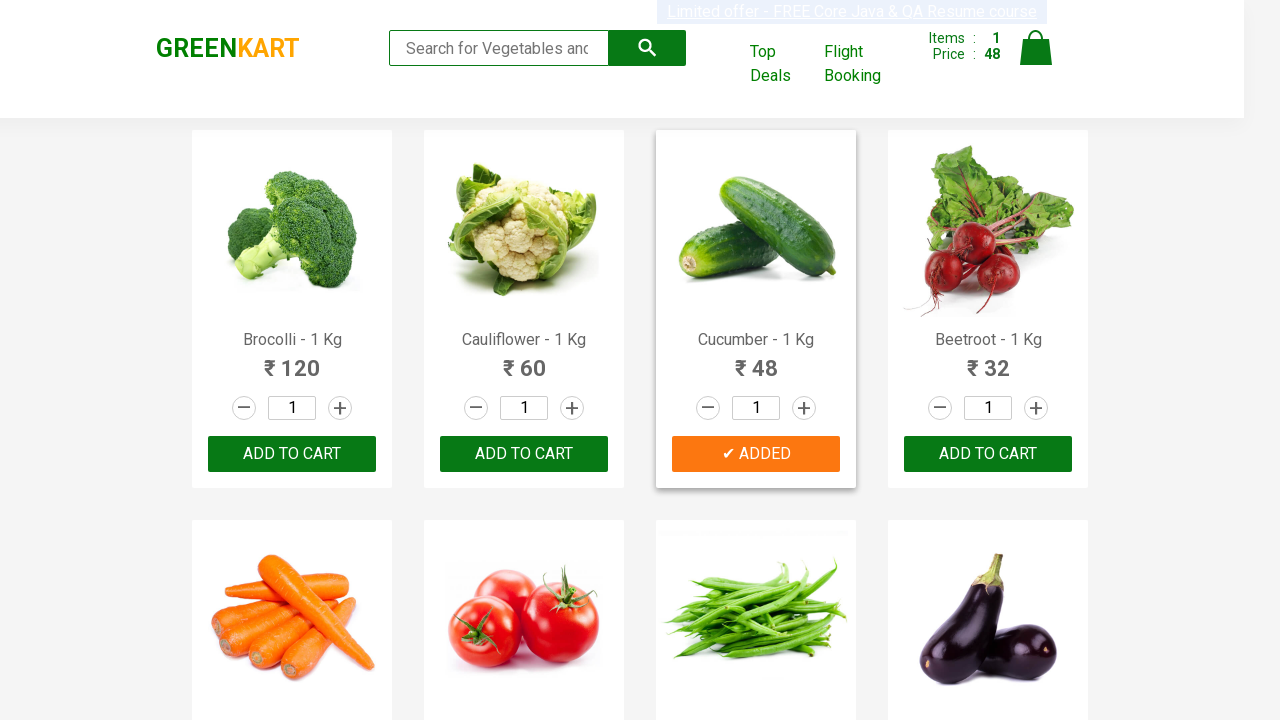